Tests JavaScript executor functionality by filling a text field, highlighting elements, clicking a checkbox, and performing various scroll operations on a test automation practice page

Starting URL: https://testautomationpractice.blogspot.com/

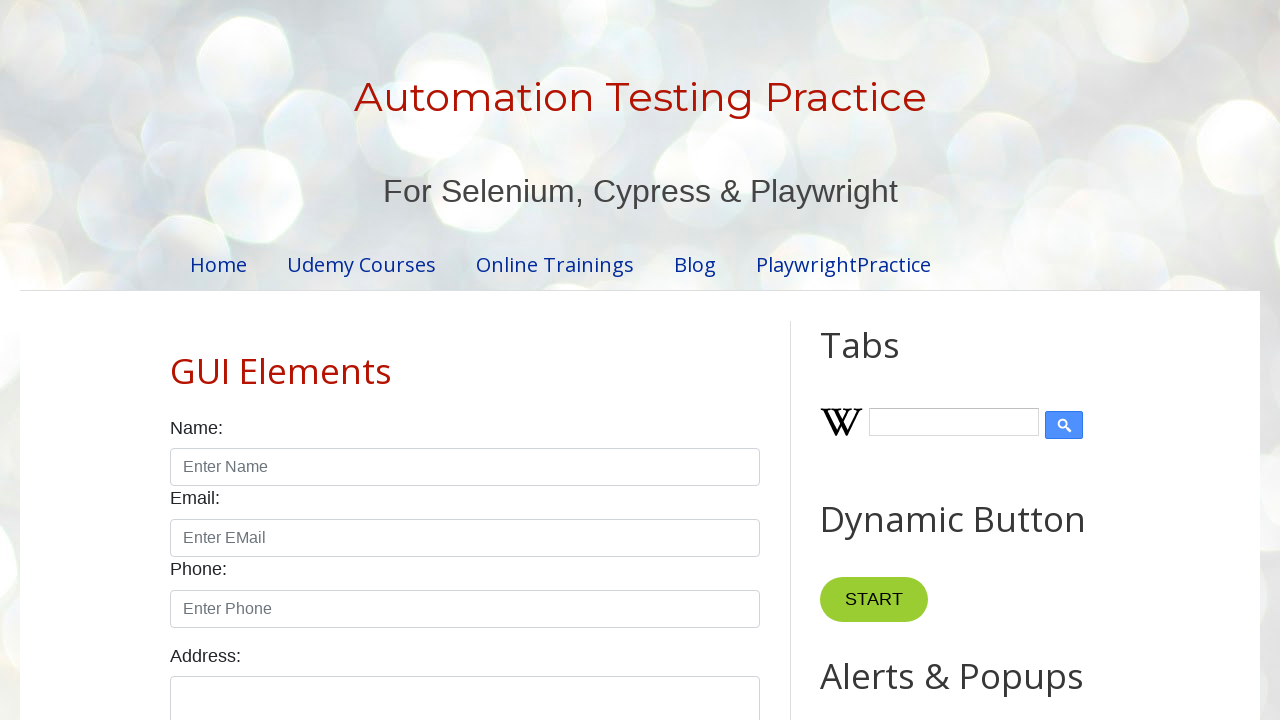

Filled name text box with 'im thushari' using JavaScript executor
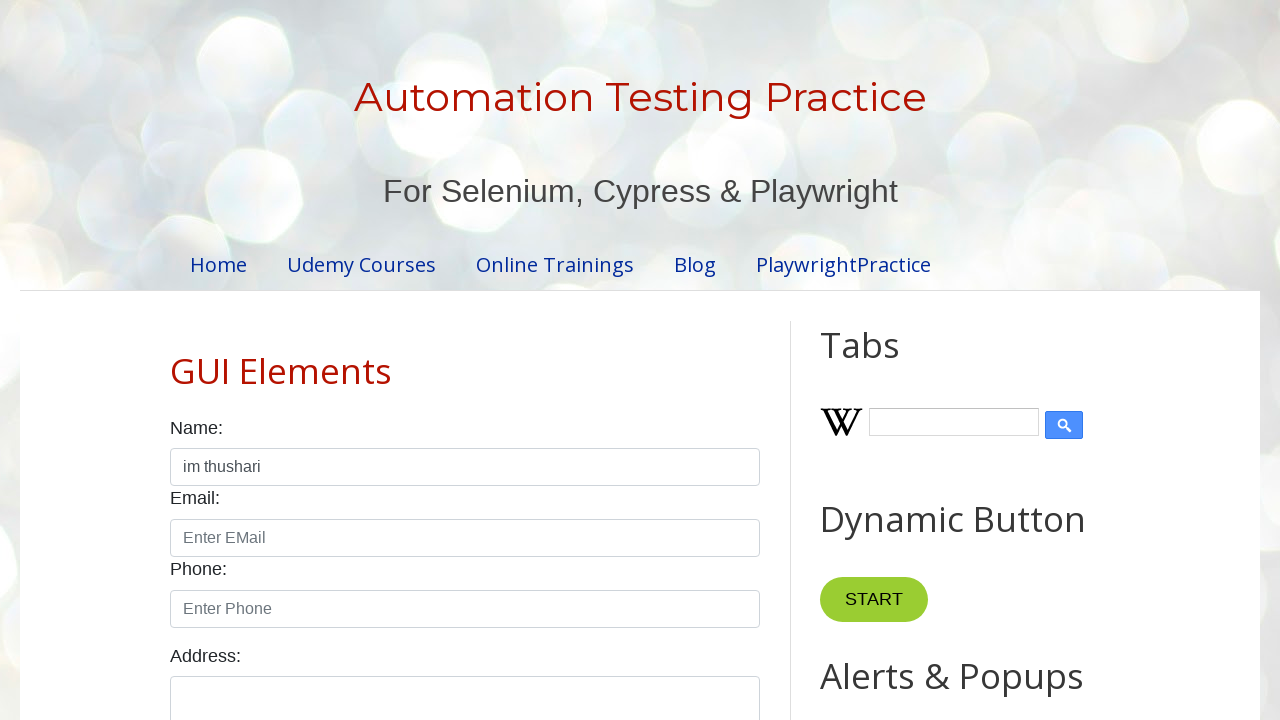

Highlighted name input element with red border and yellow background
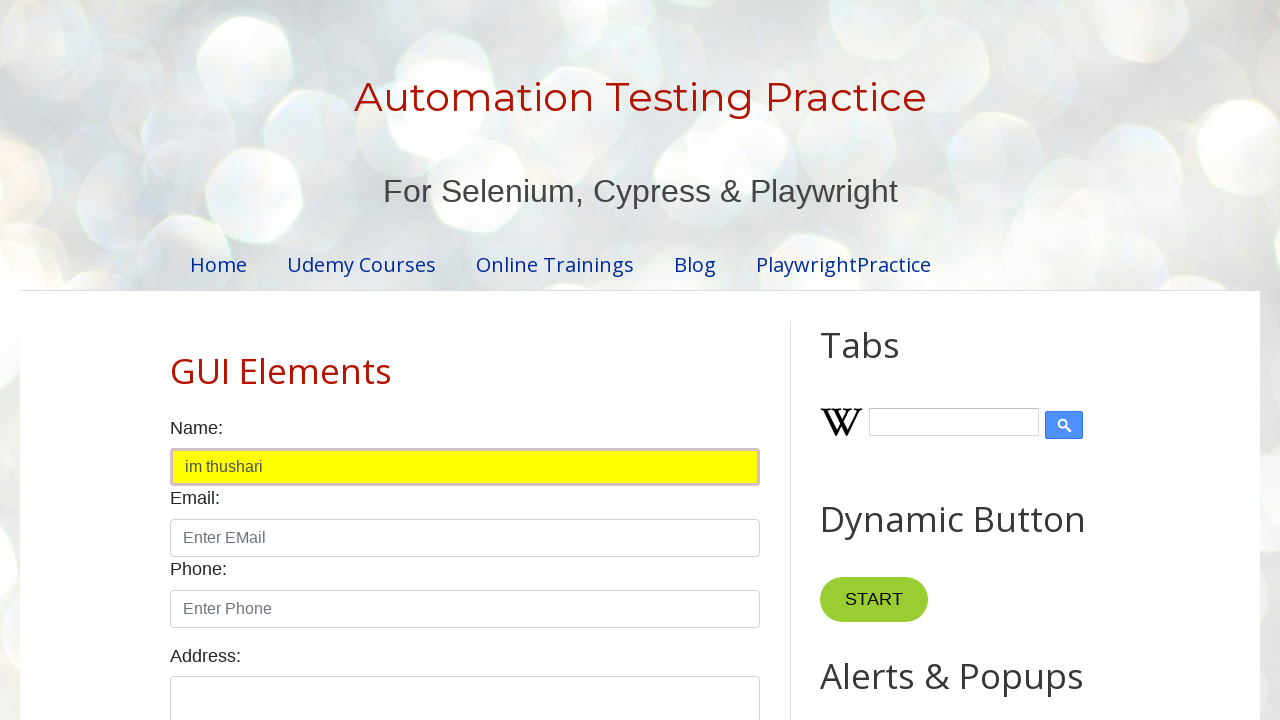

Clicked the female checkbox at (250, 360) on xpath=//input[@id='female']
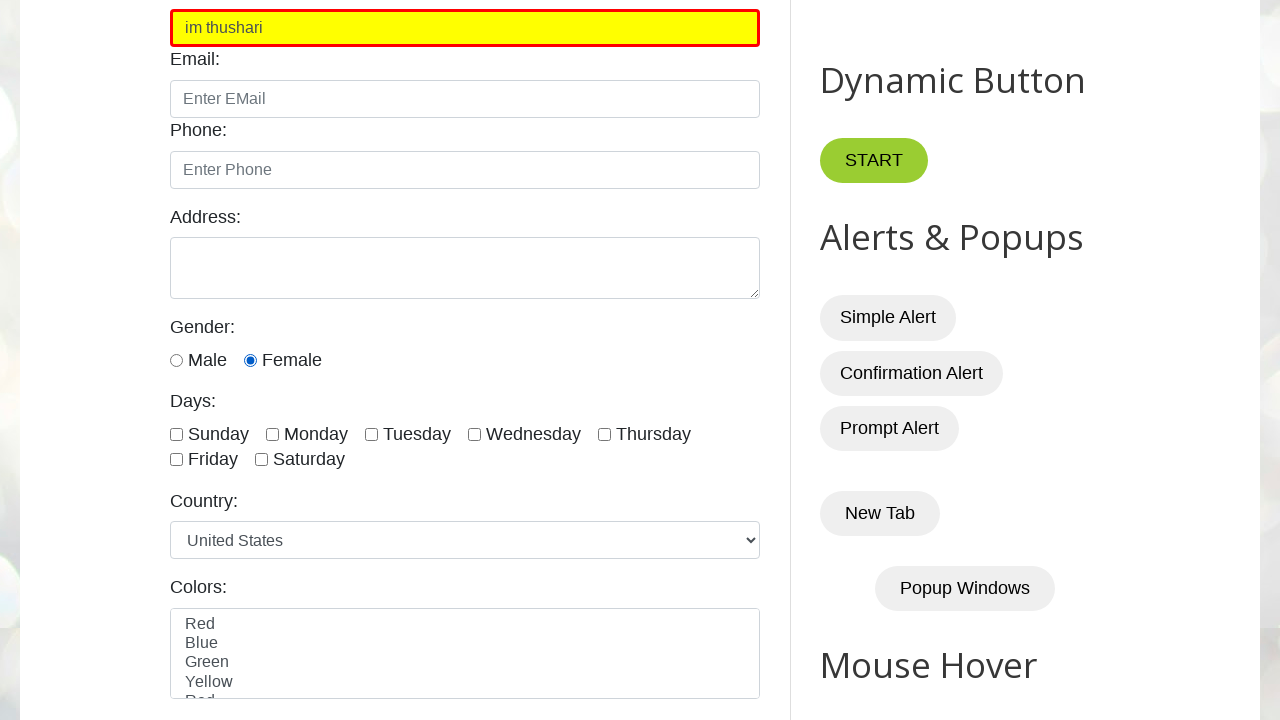

Scrolled down to position 1000
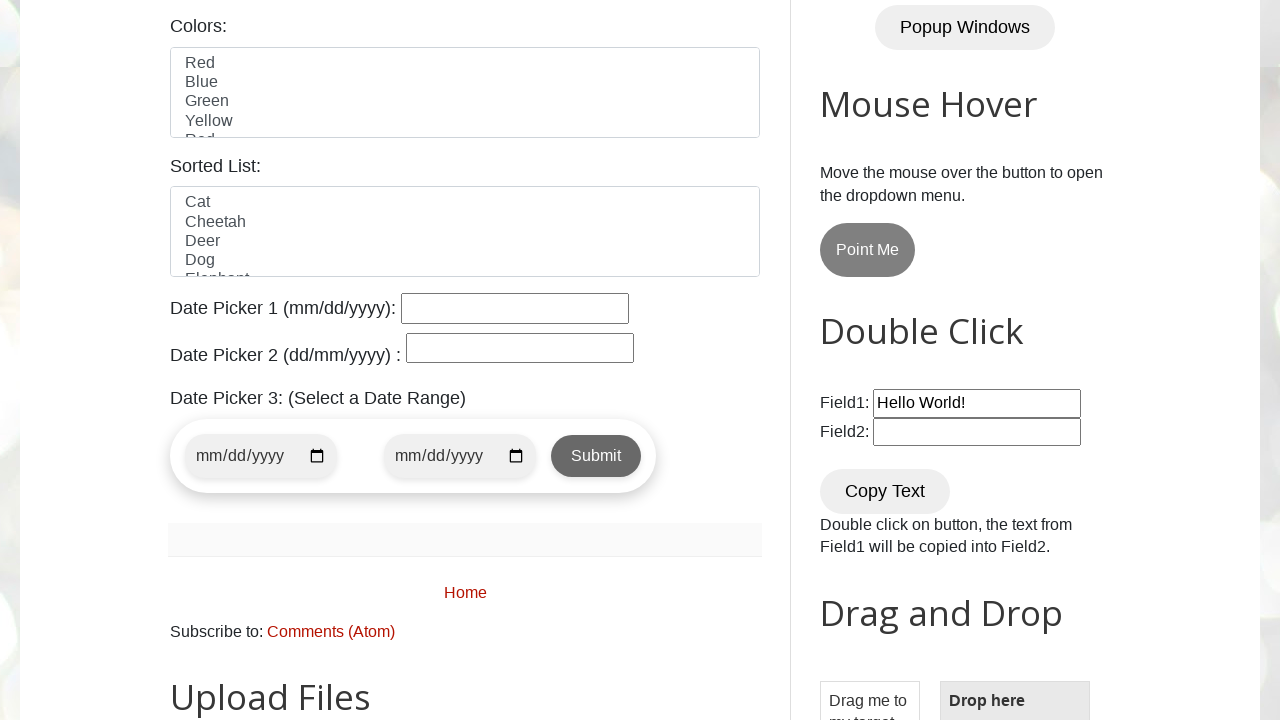

Scrolled back up to position -1000
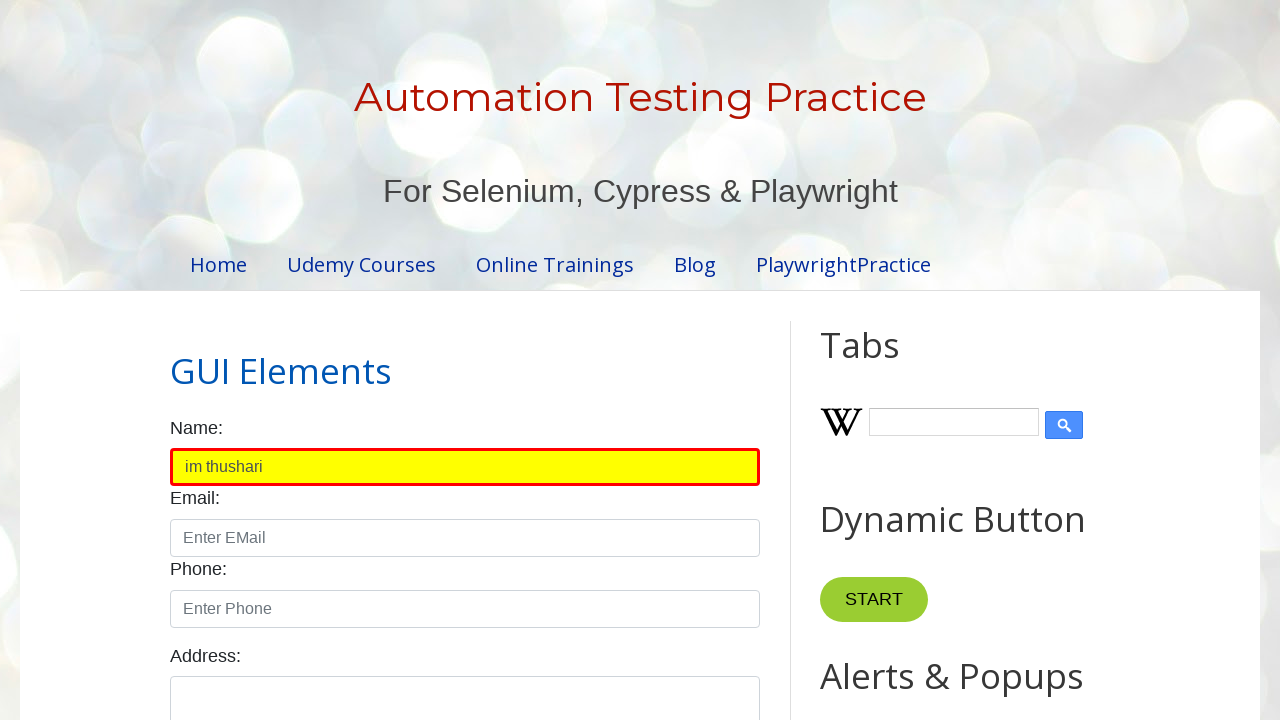

Scrolled to bottom of page
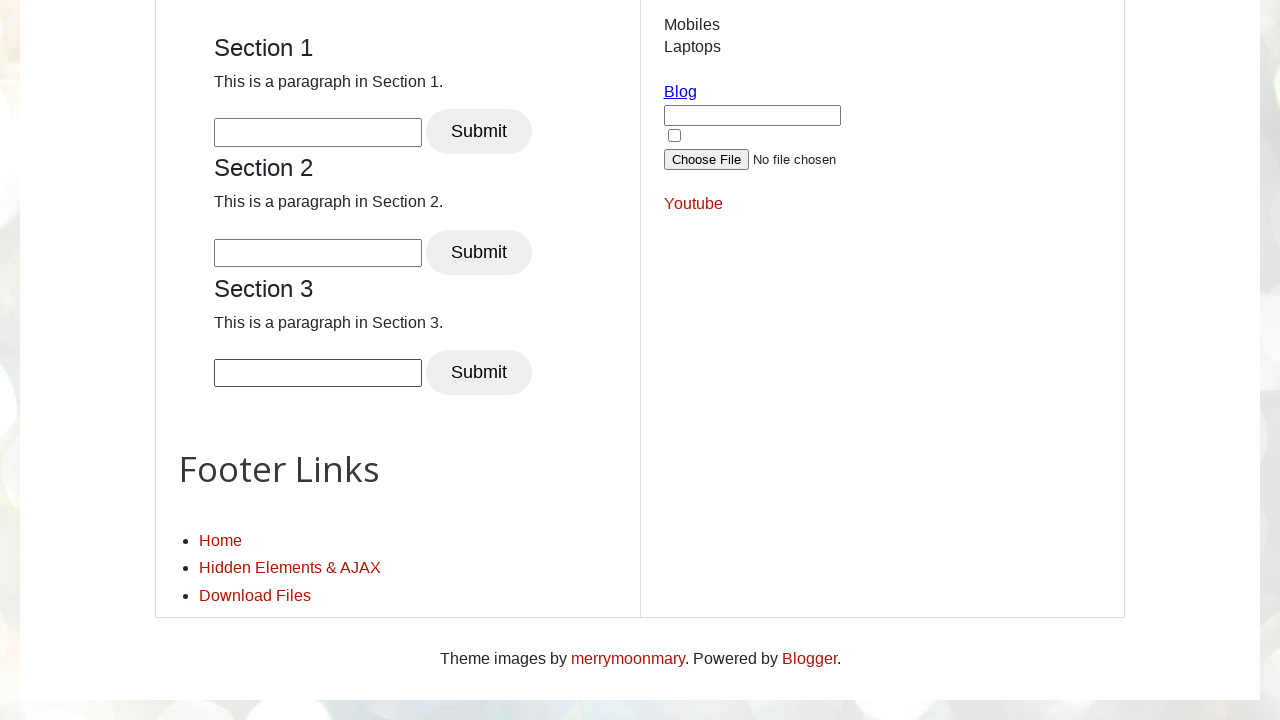

Scrolled to top of page
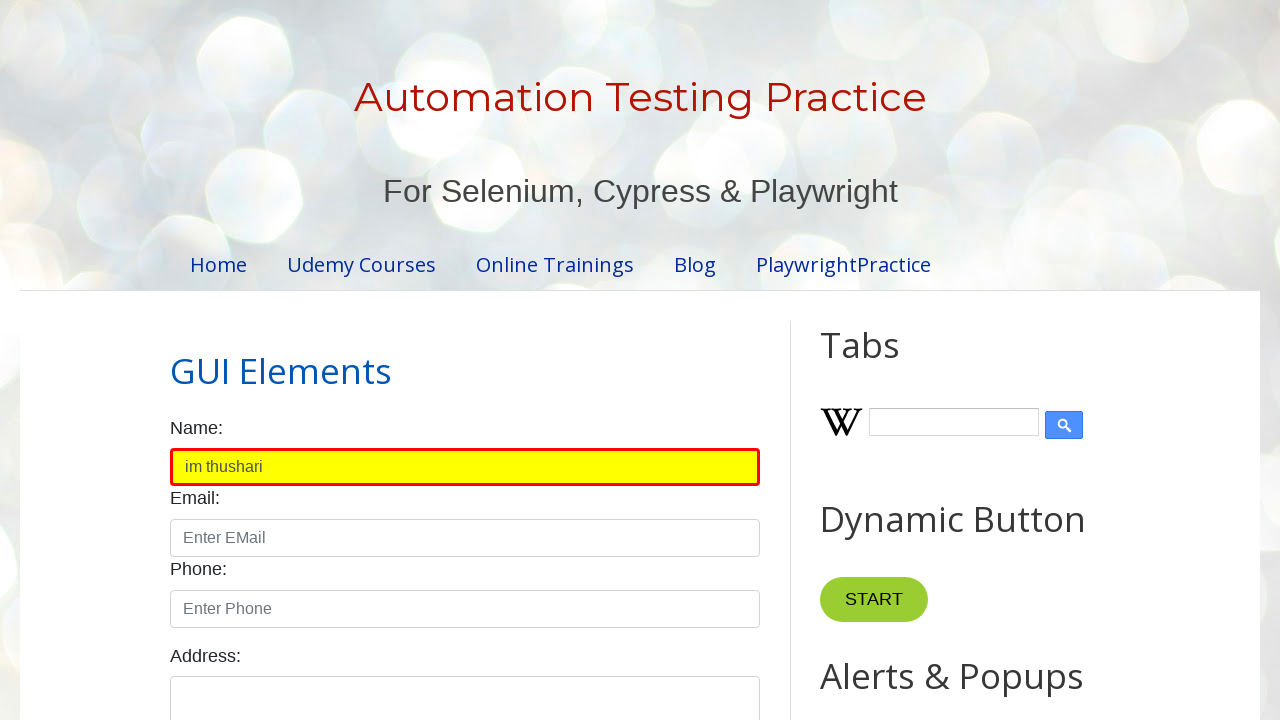

Scrolled gender label into view
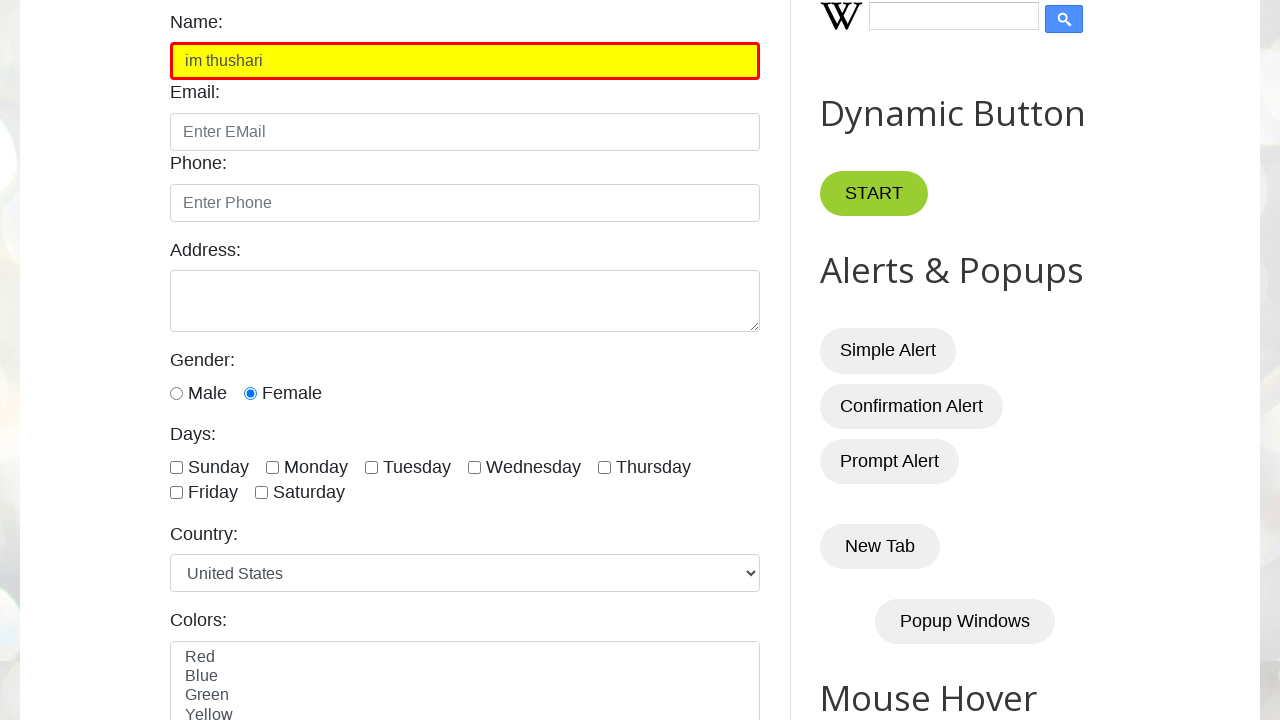

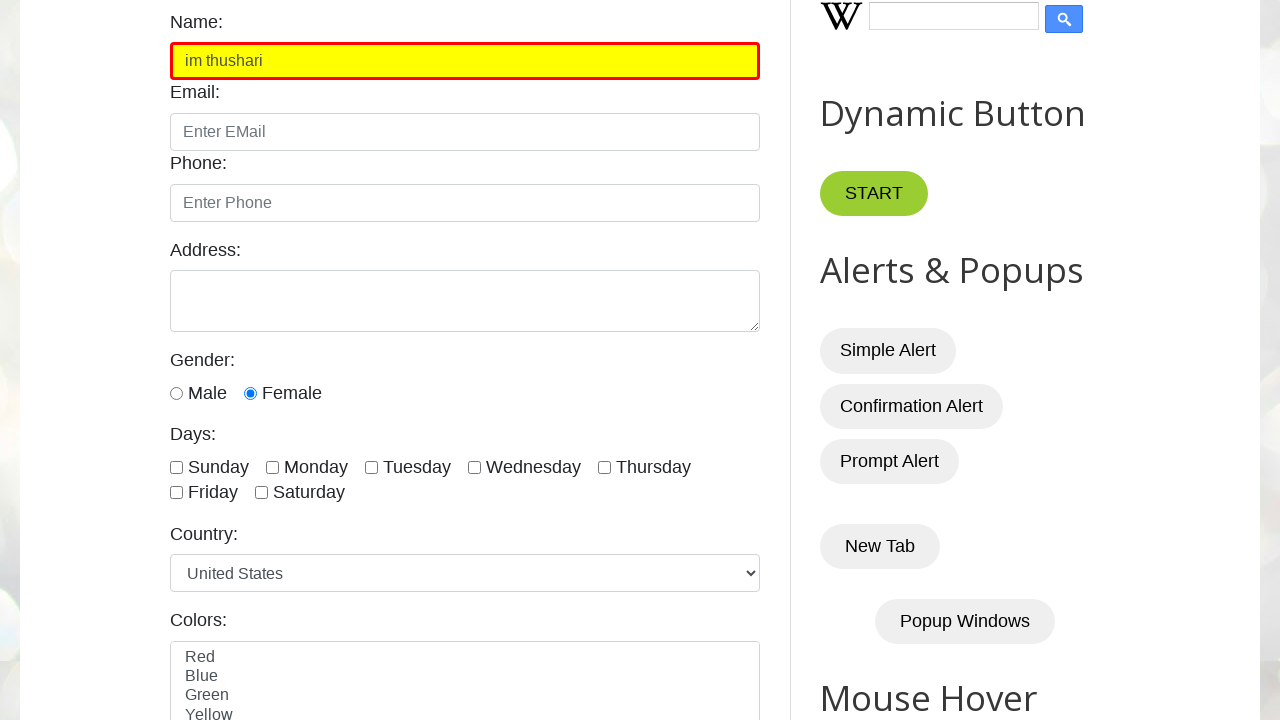